Tests keyboard key press functionality by sending SPACE and TAB keys to a page and verifying the displayed result text reflects the correct key pressed.

Starting URL: http://the-internet.herokuapp.com/key_presses

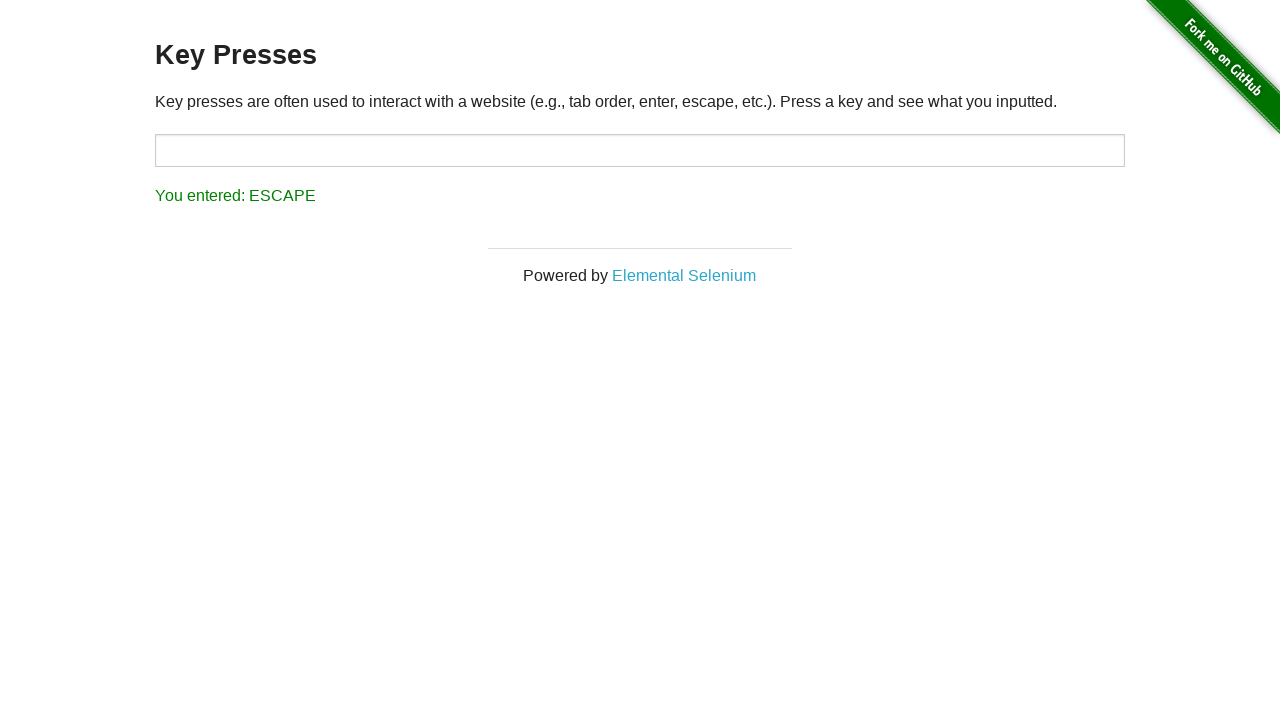

Pressed SPACE key on example element on .example
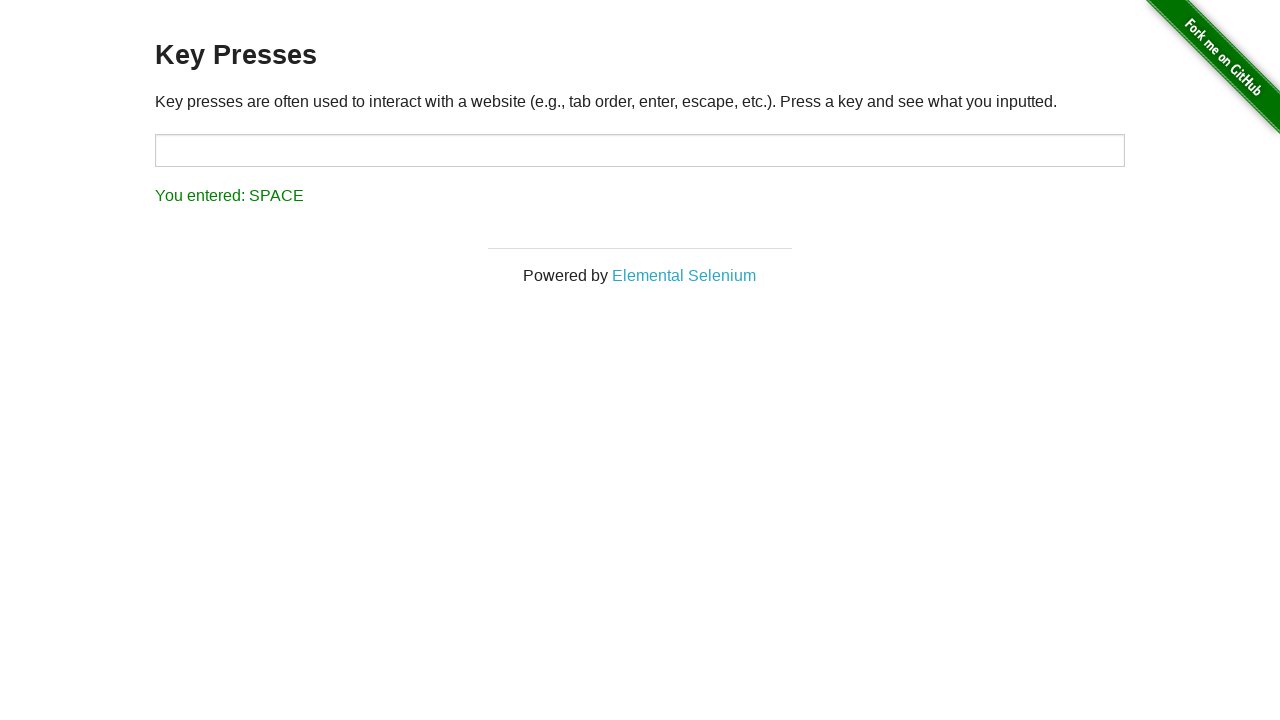

Retrieved result text content
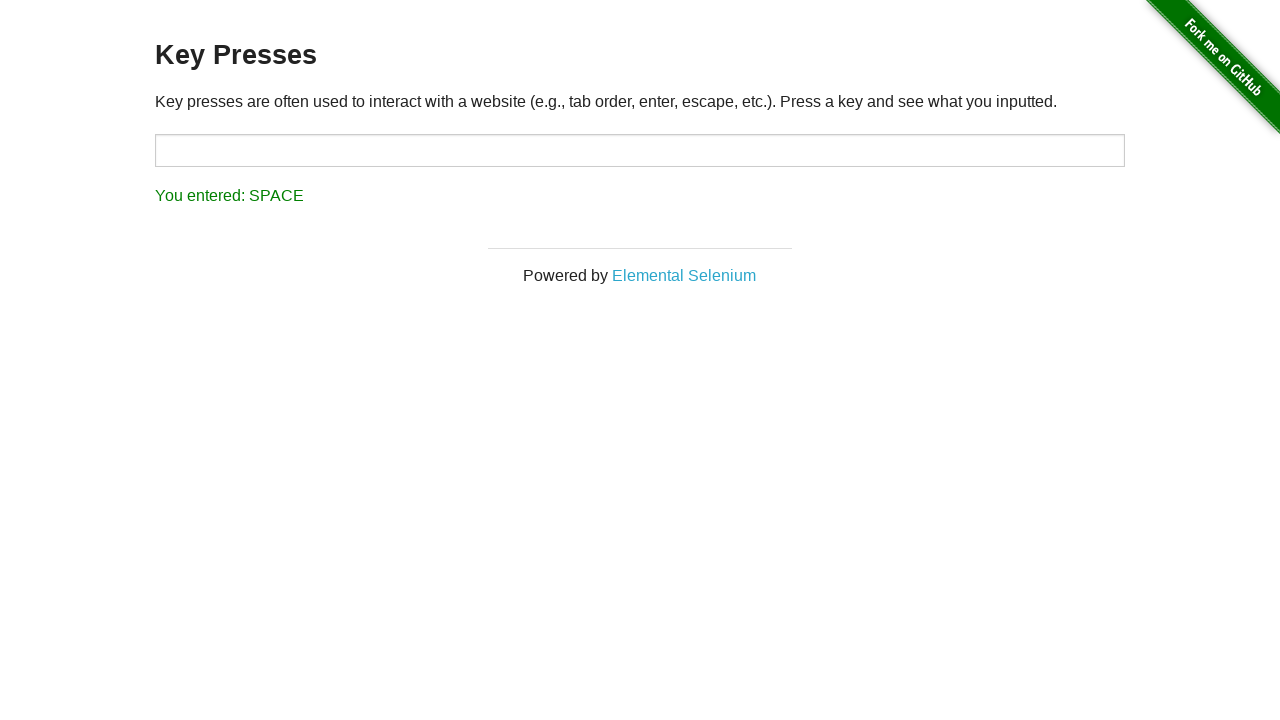

Verified result text shows 'You entered: SPACE'
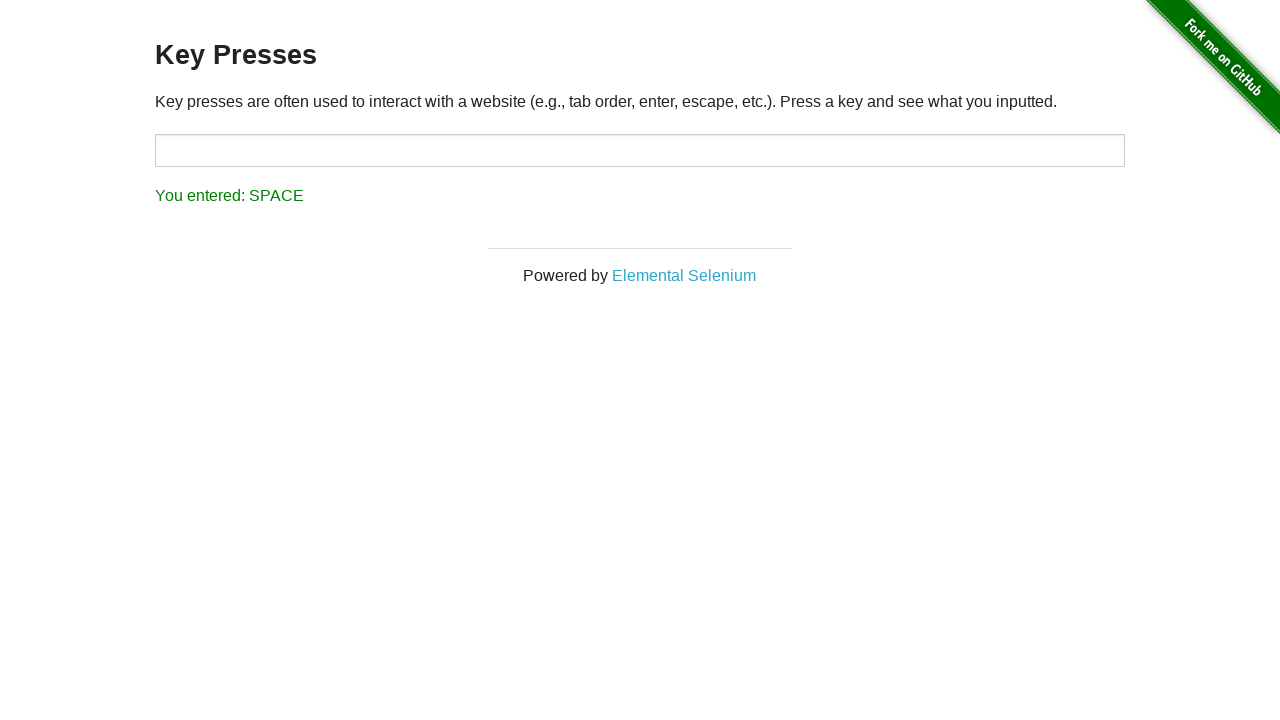

Pressed TAB key using keyboard
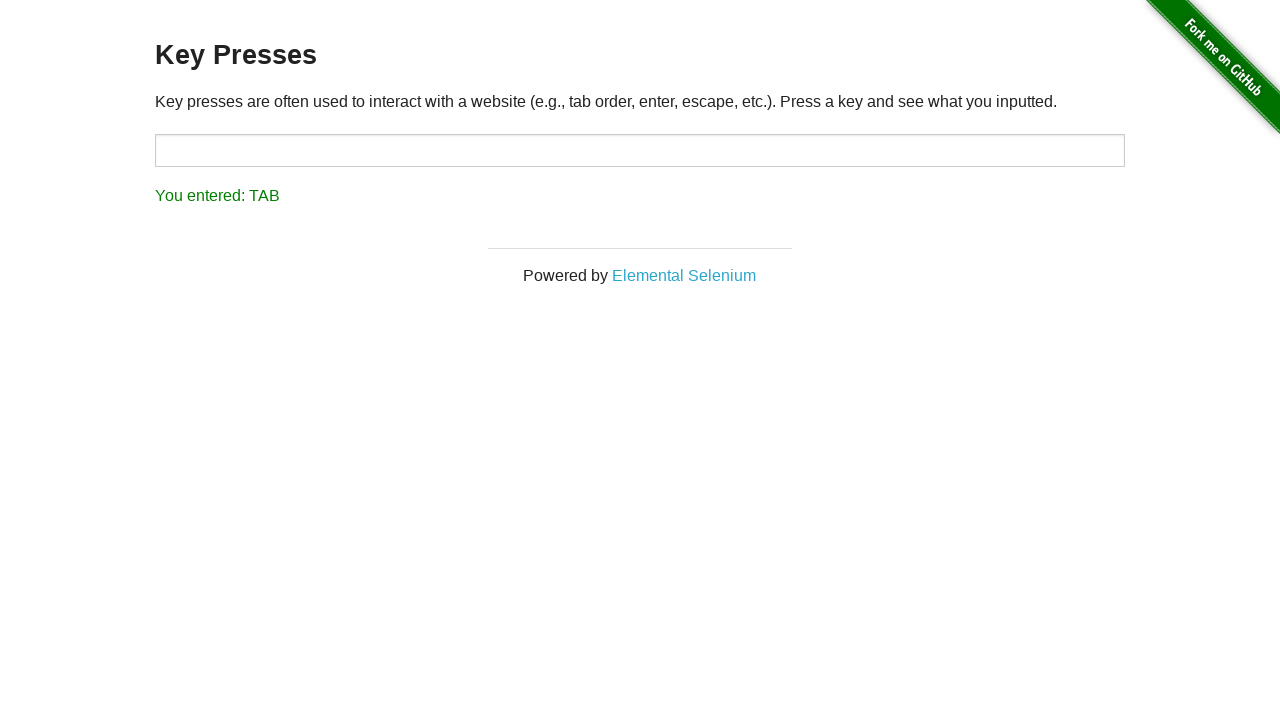

Retrieved result text content
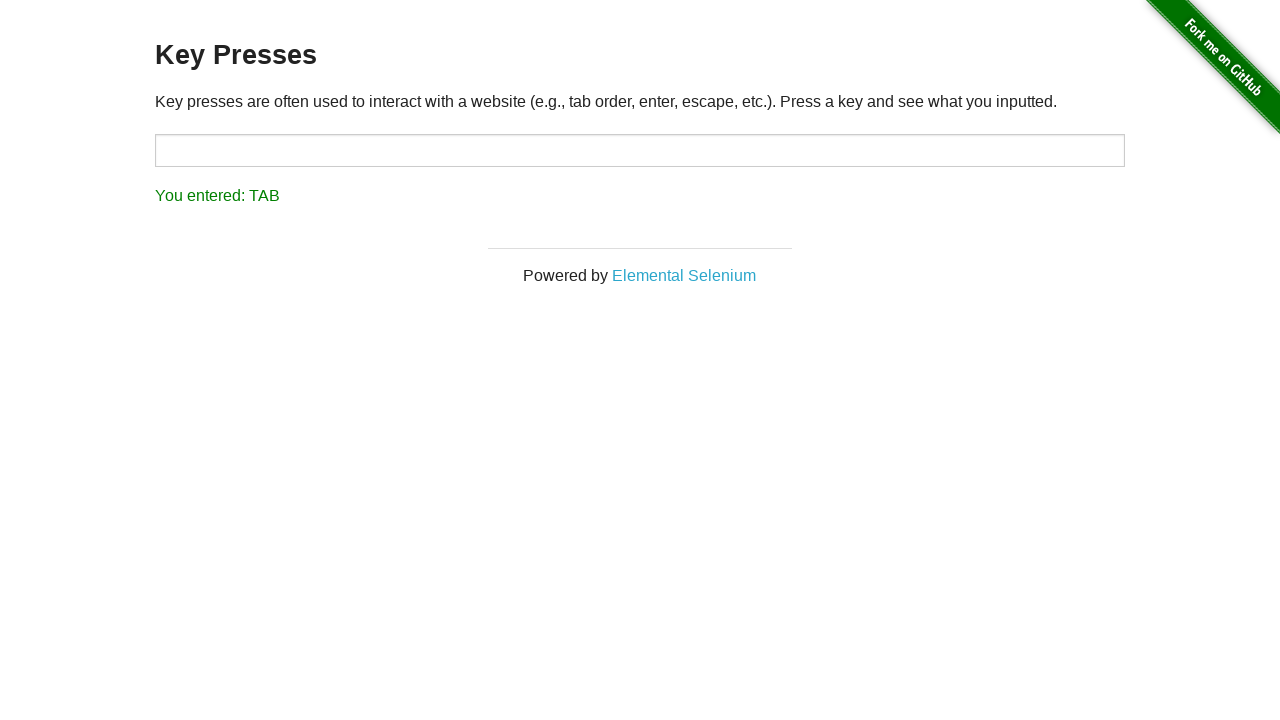

Verified result text shows 'You entered: TAB'
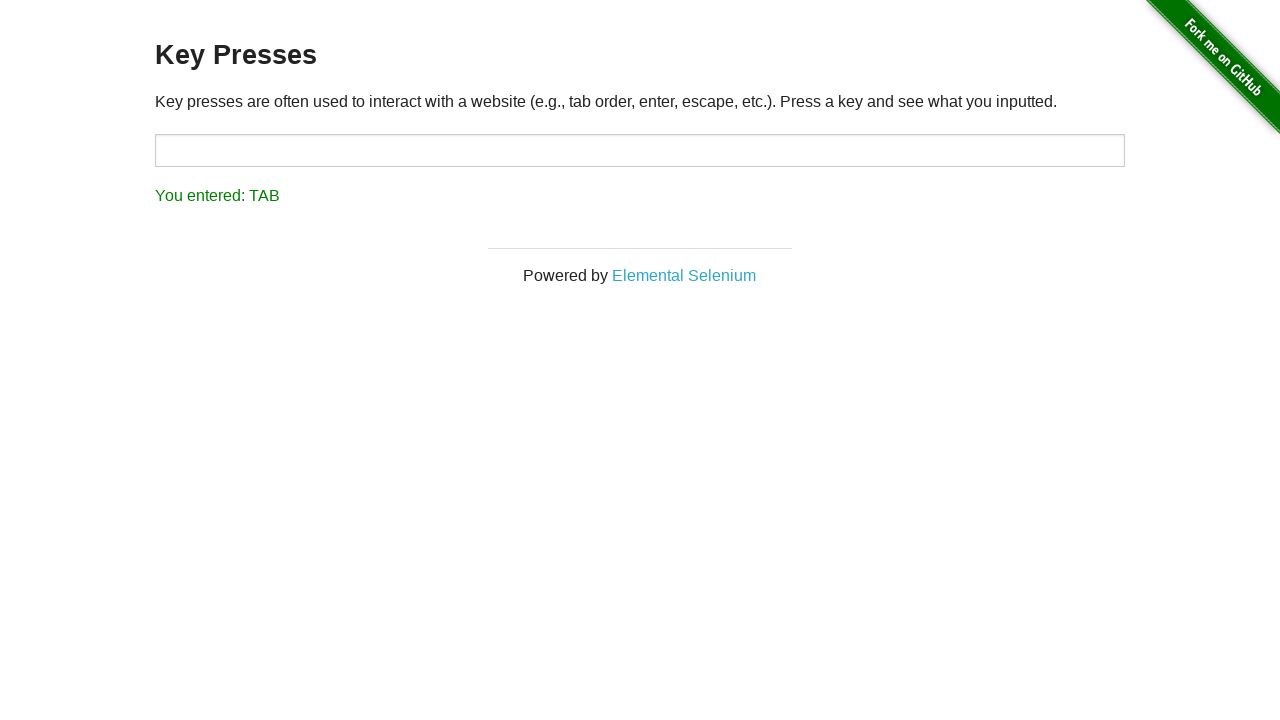

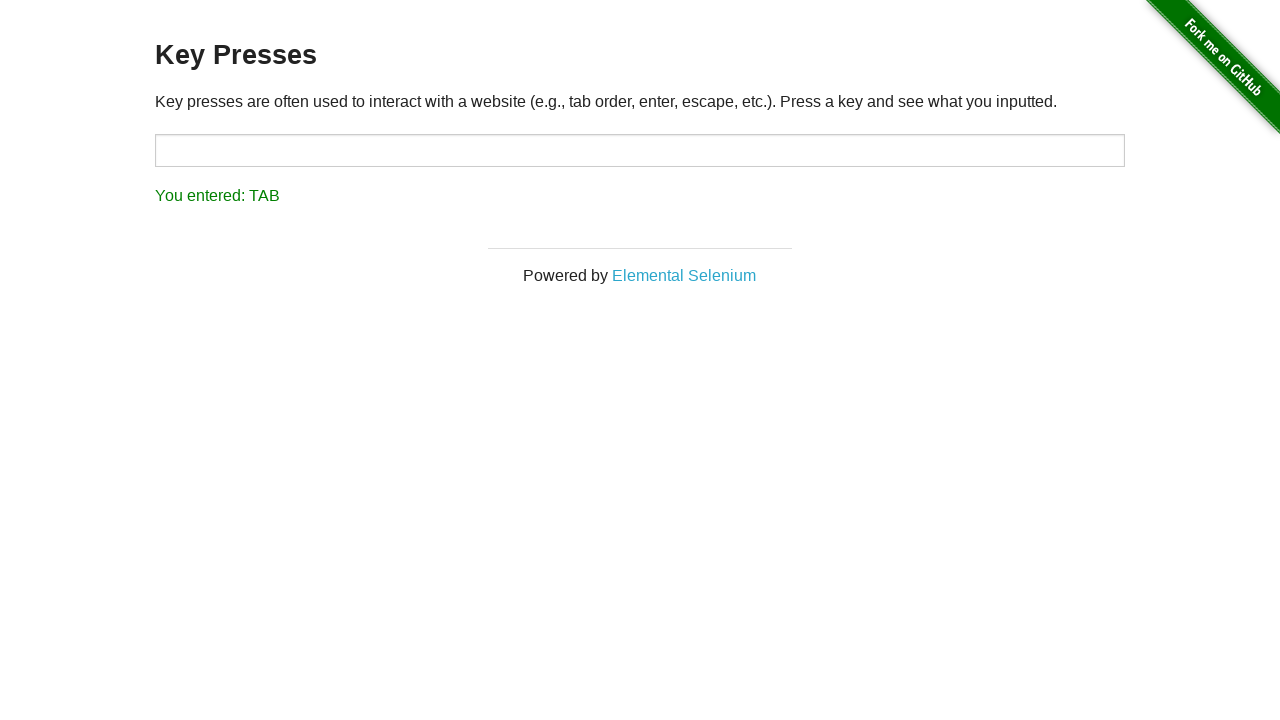